Verifies that the logo image is displayed on the OrangeHRM demo page

Starting URL: https://opensource-demo.orangehrmlive.com/

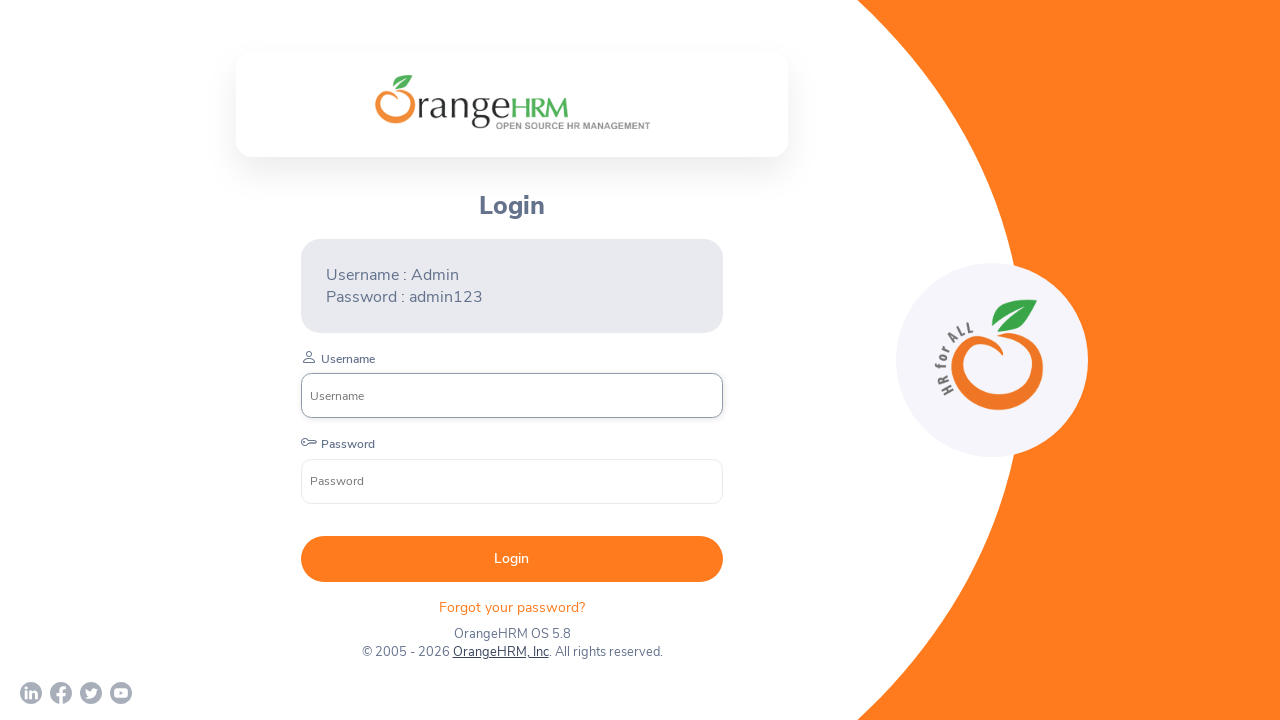

Located OrangeHRM logo element
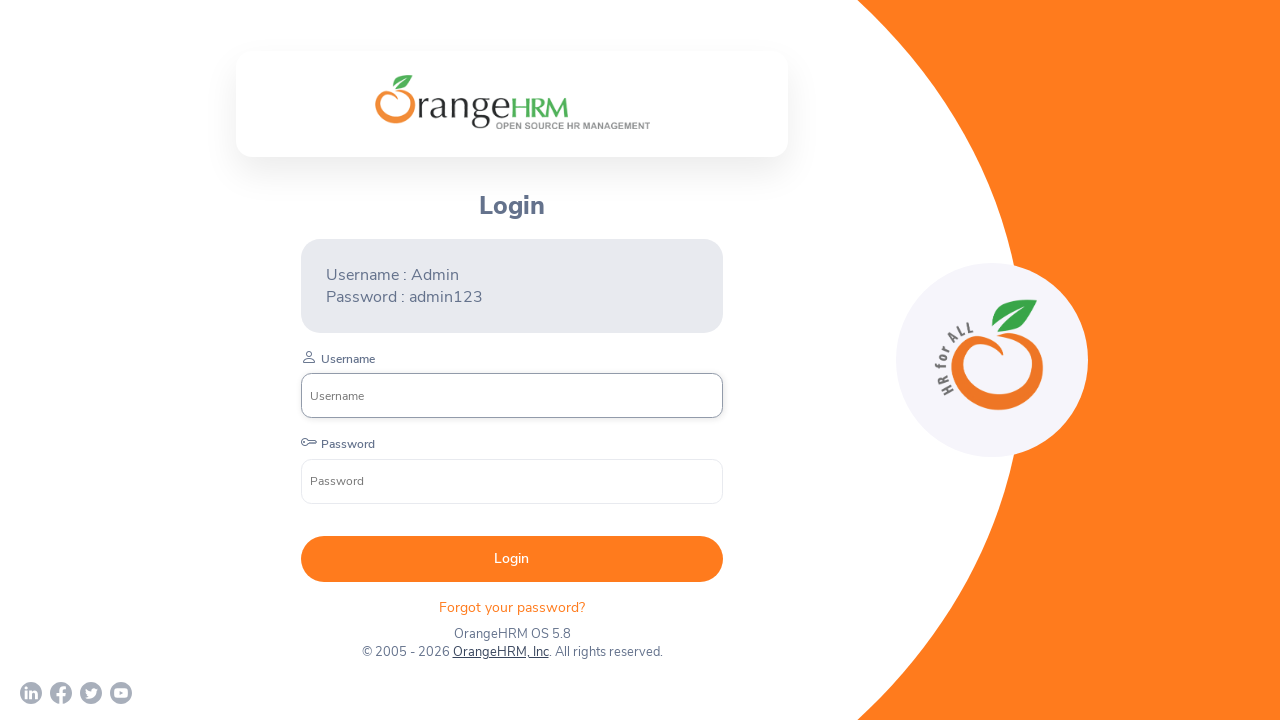

Logo image is displayed and visible on the page
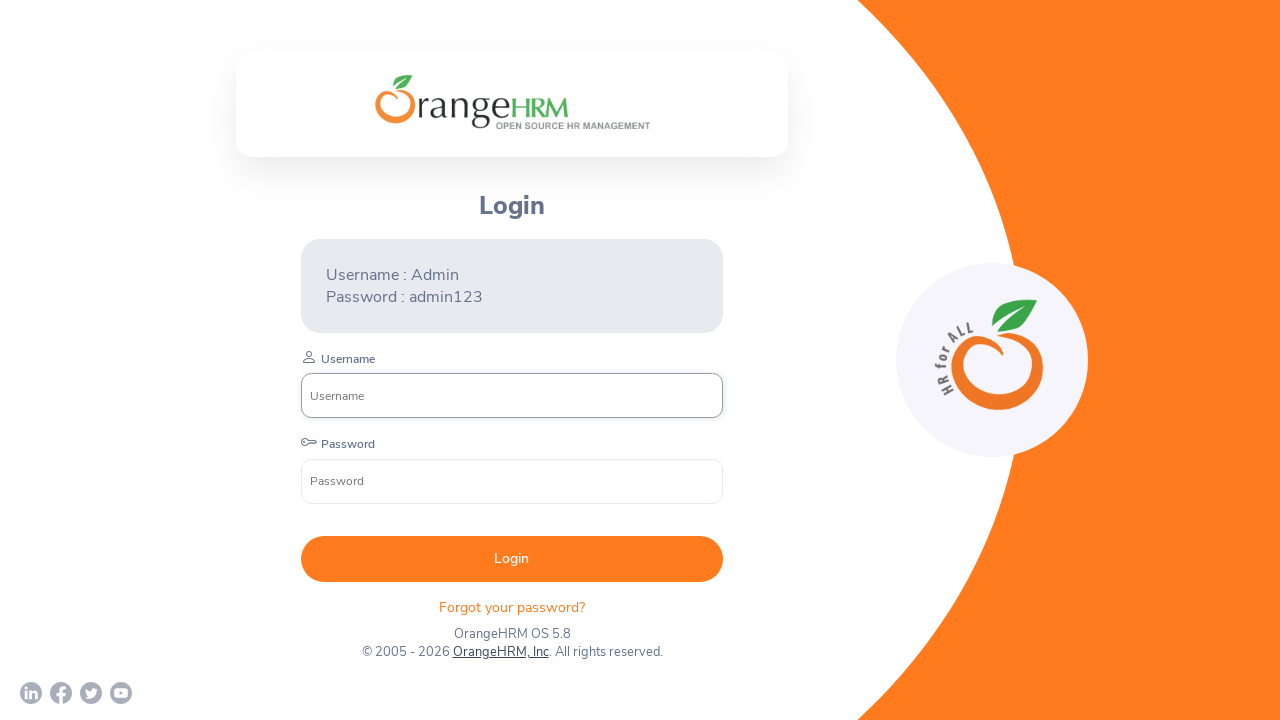

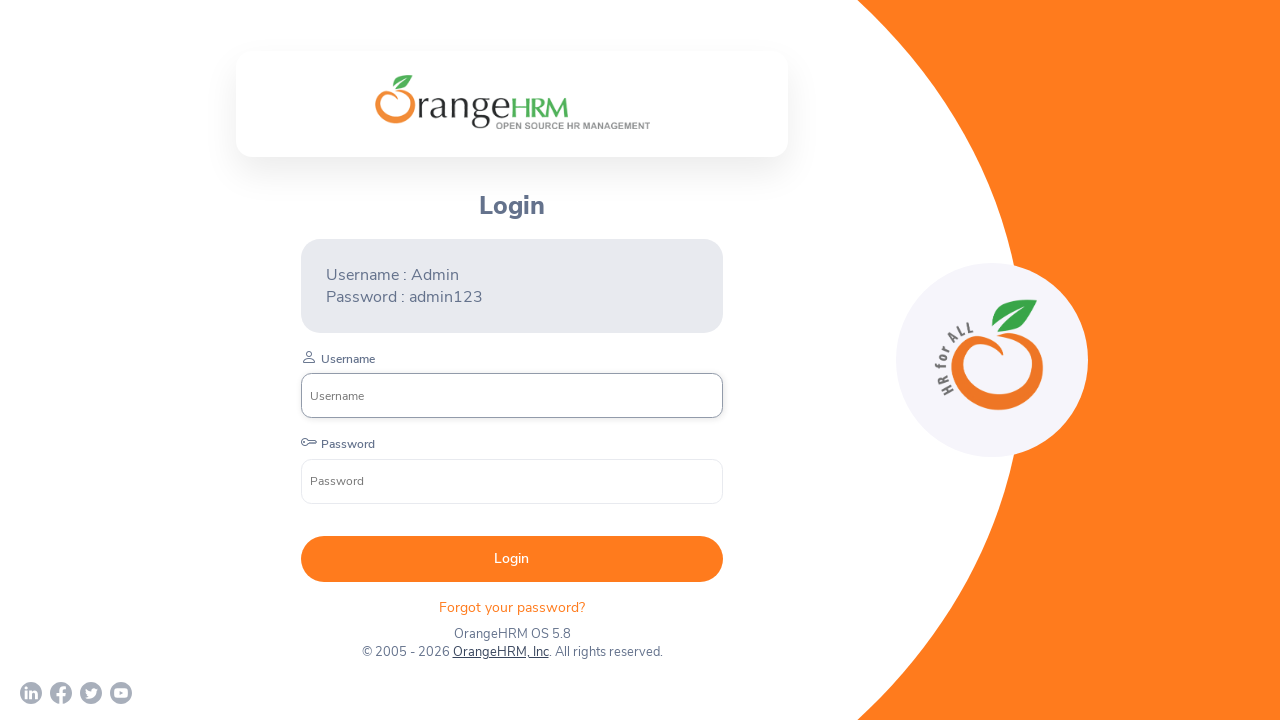